Verifies that the ORDER NOW button on Cybertruck page is clickable

Starting URL: https://www.tesla.com/

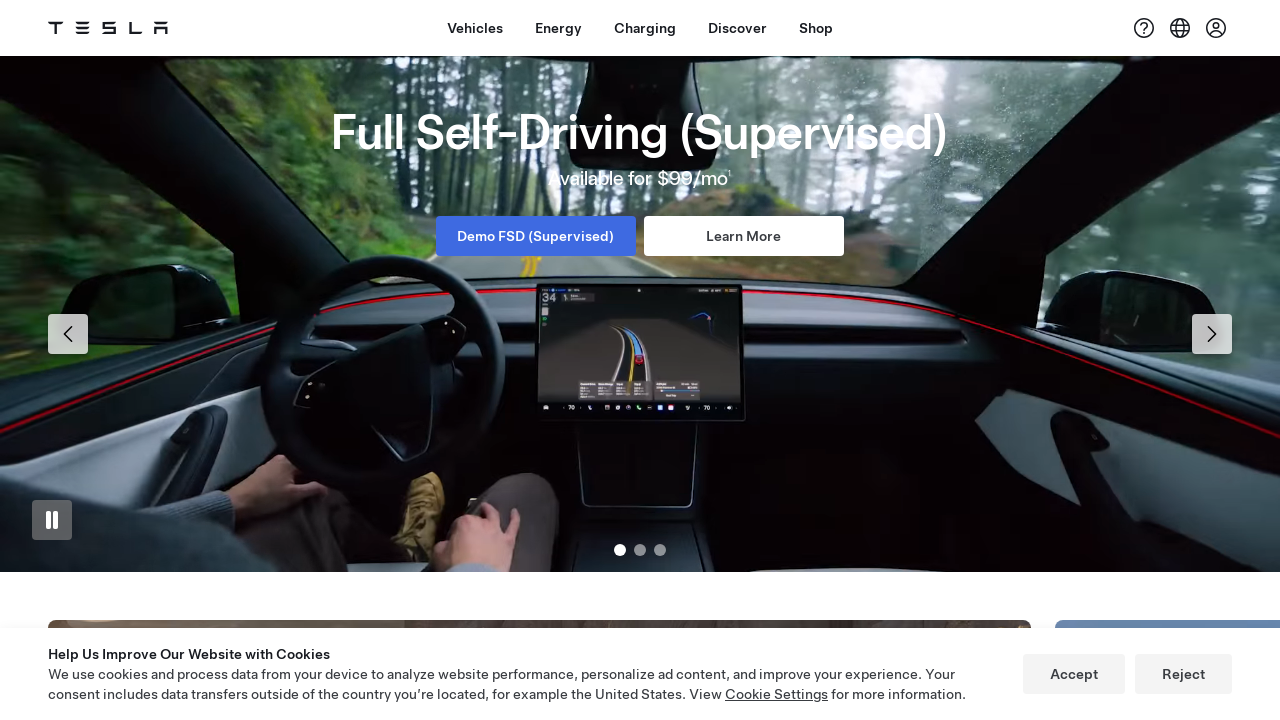

Hovered over Vehicles menu item at (475, 28) on xpath=//span[@class='tds-site-nav-item-text'][contains(.,'Vehicles')]
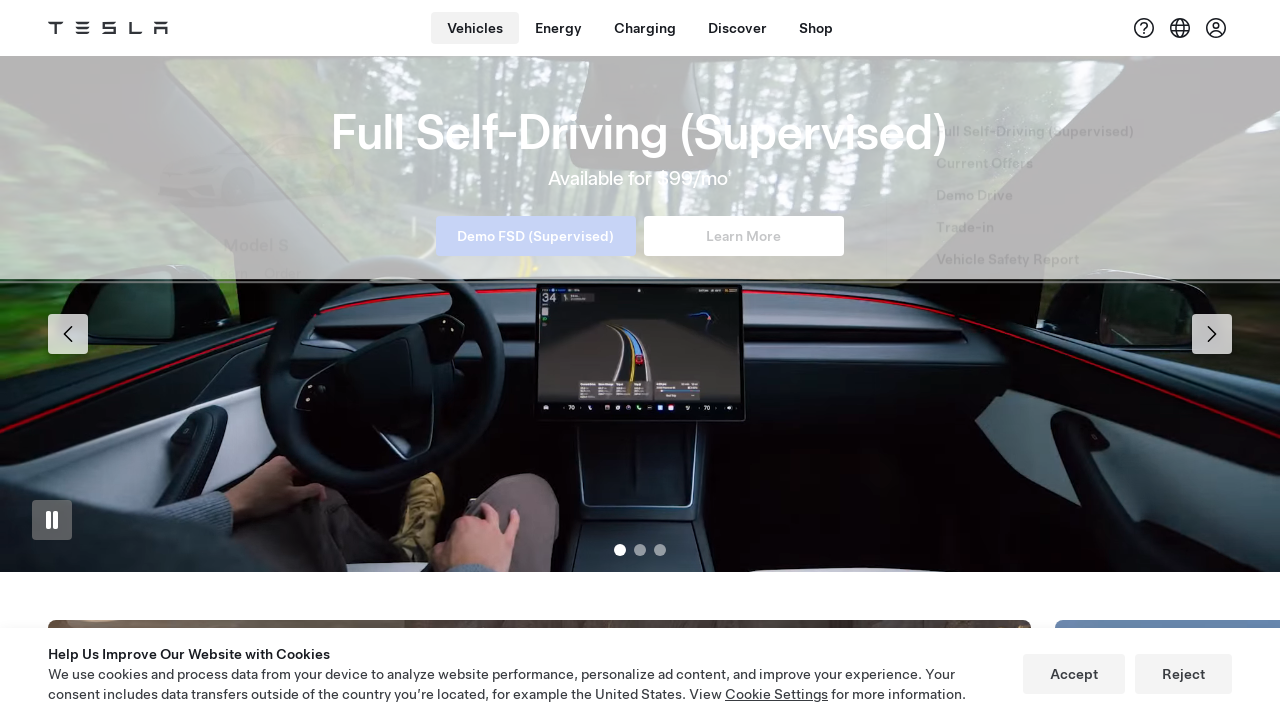

Clicked on Cybertruck image at (492, 374) on (//img[@alt='Cybertruck'])[1]
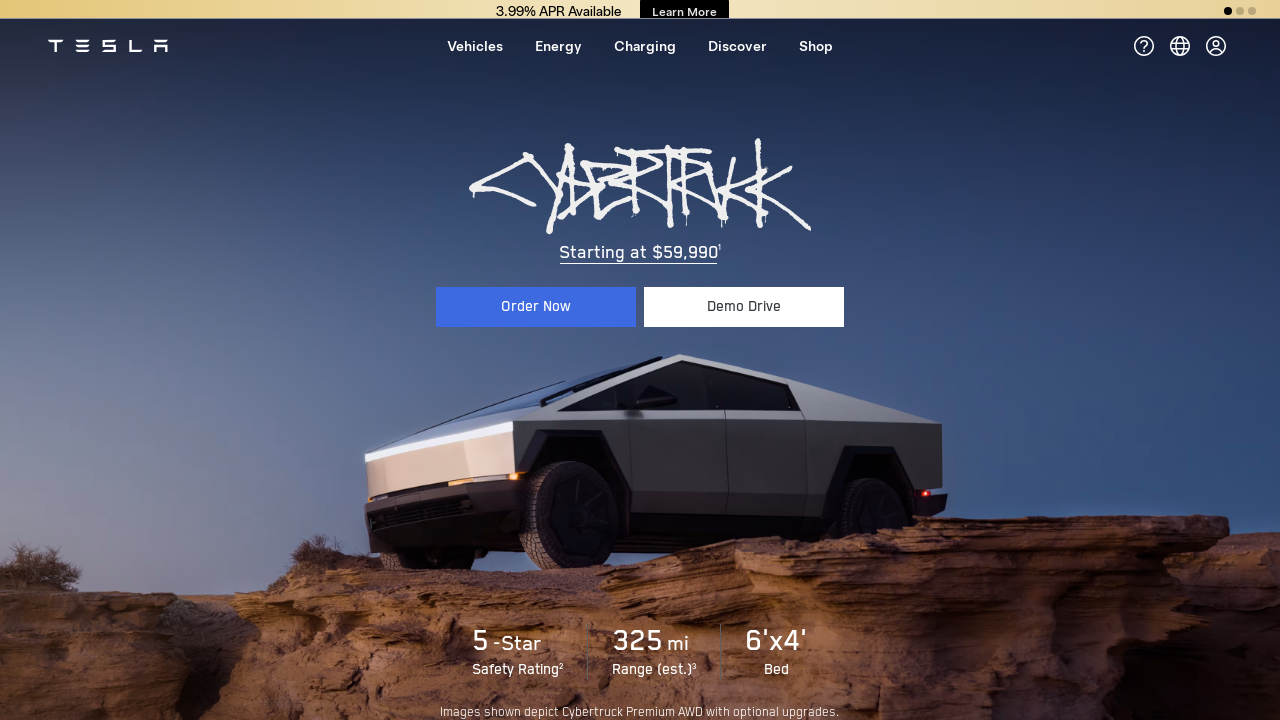

Clicked ORDER NOW button on Cybertruck page at (536, 332) on xpath=//a[@href='cybertruck/design']
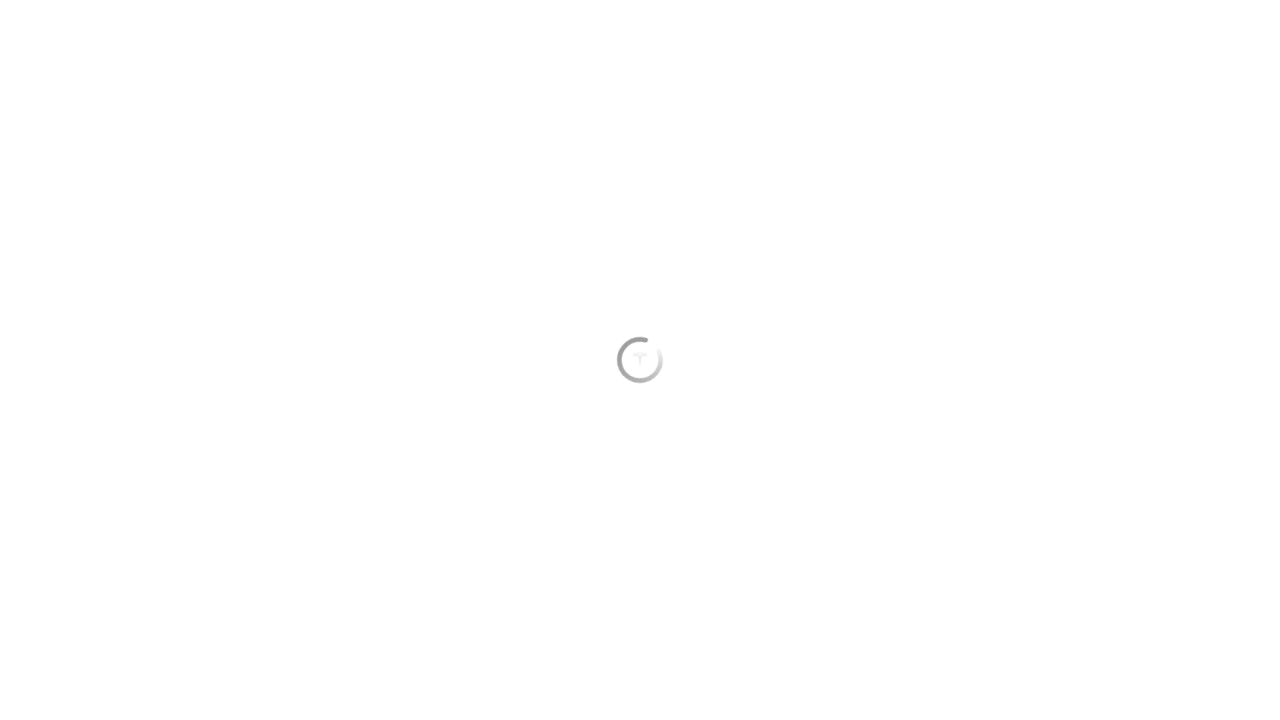

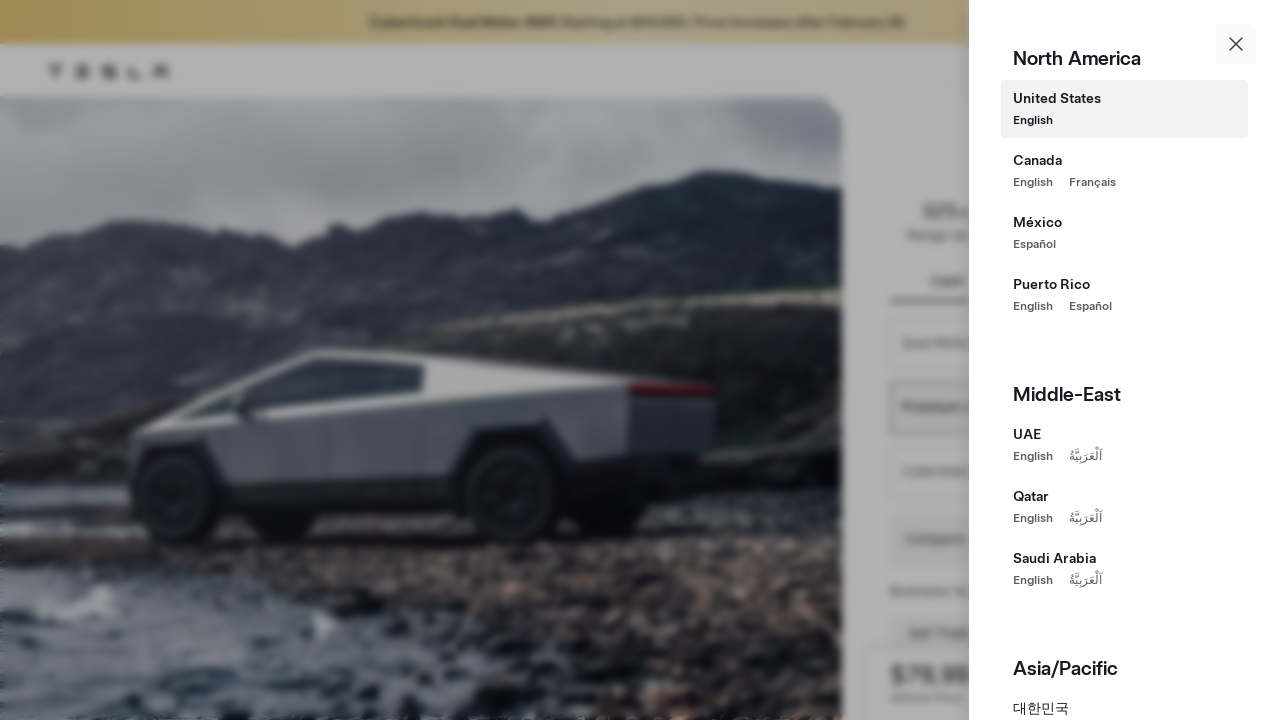